Tests clearing the complete state of all items by checking then unchecking the toggle all checkbox

Starting URL: https://demo.playwright.dev/todomvc

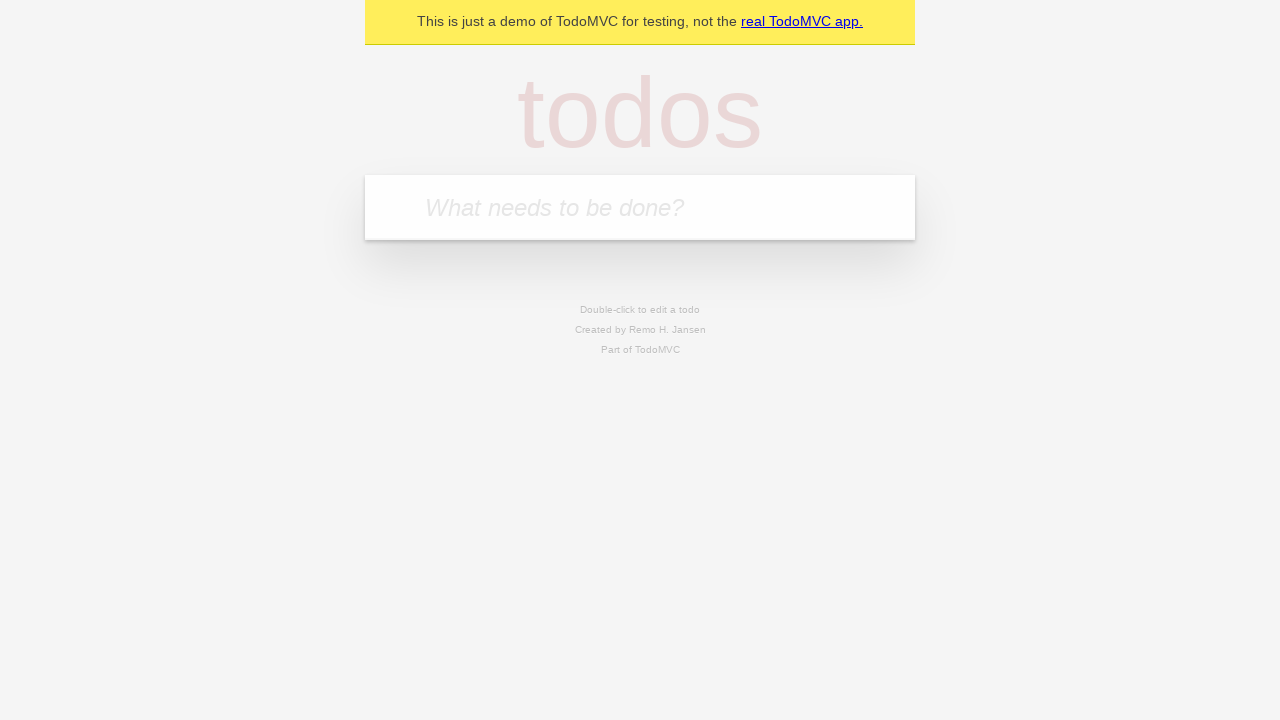

Filled todo input with 'buy some cheese' on internal:attr=[placeholder="What needs to be done?"i]
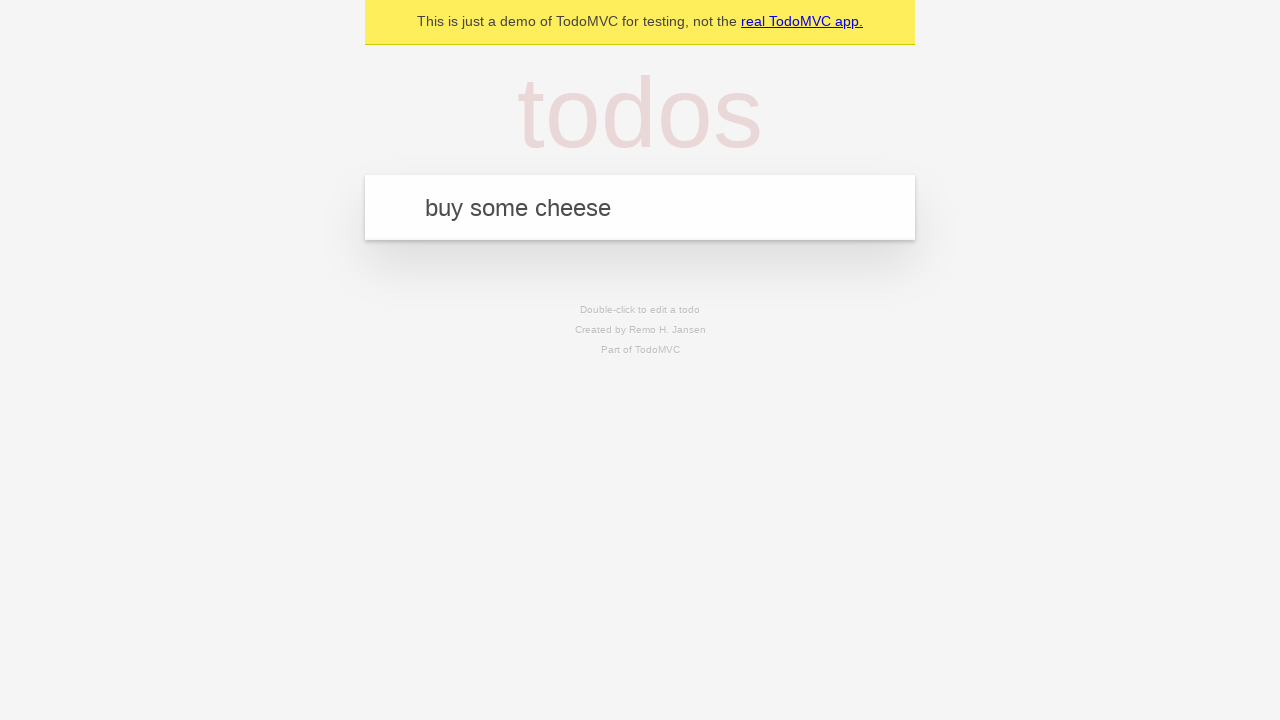

Pressed Enter to create todo 'buy some cheese' on internal:attr=[placeholder="What needs to be done?"i]
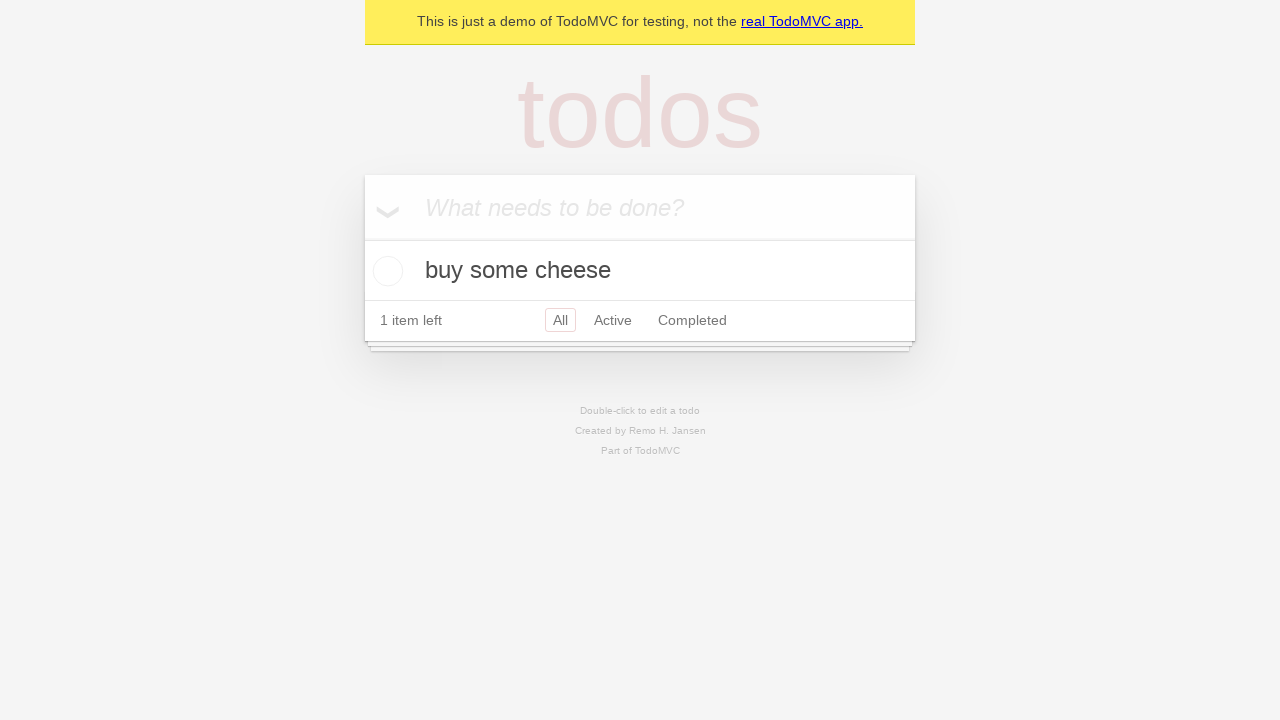

Filled todo input with 'feed the cat' on internal:attr=[placeholder="What needs to be done?"i]
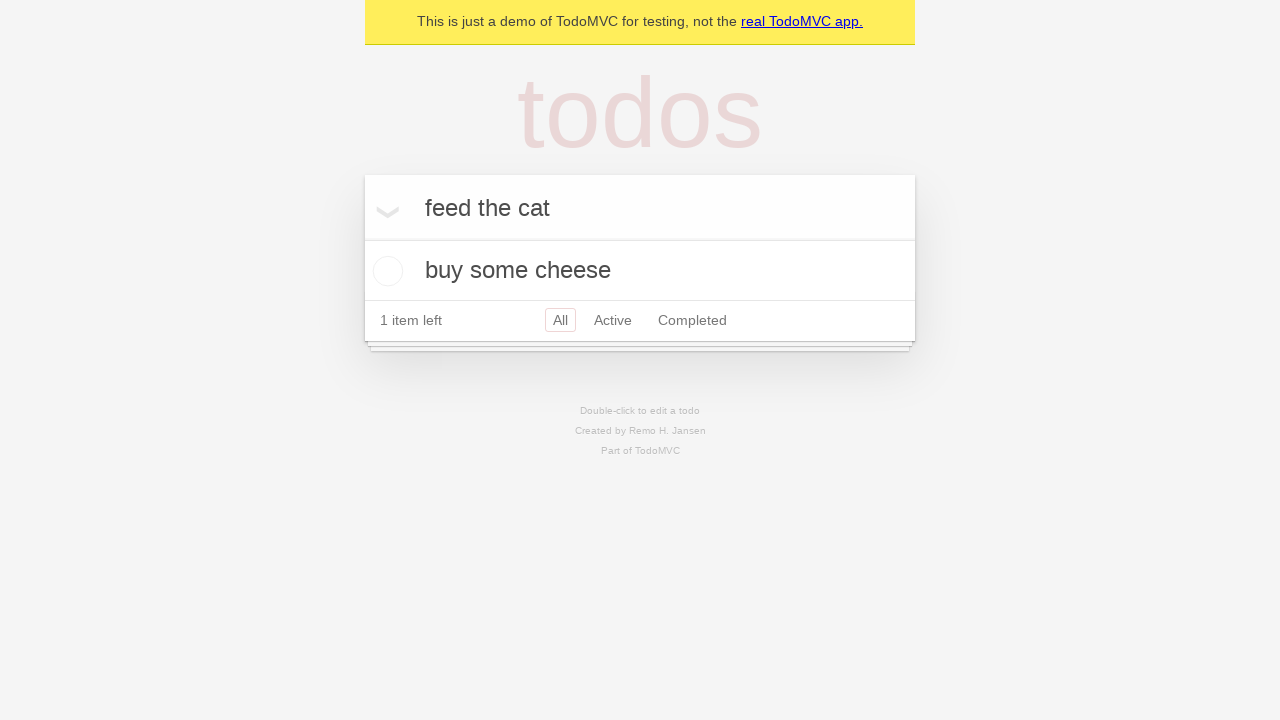

Pressed Enter to create todo 'feed the cat' on internal:attr=[placeholder="What needs to be done?"i]
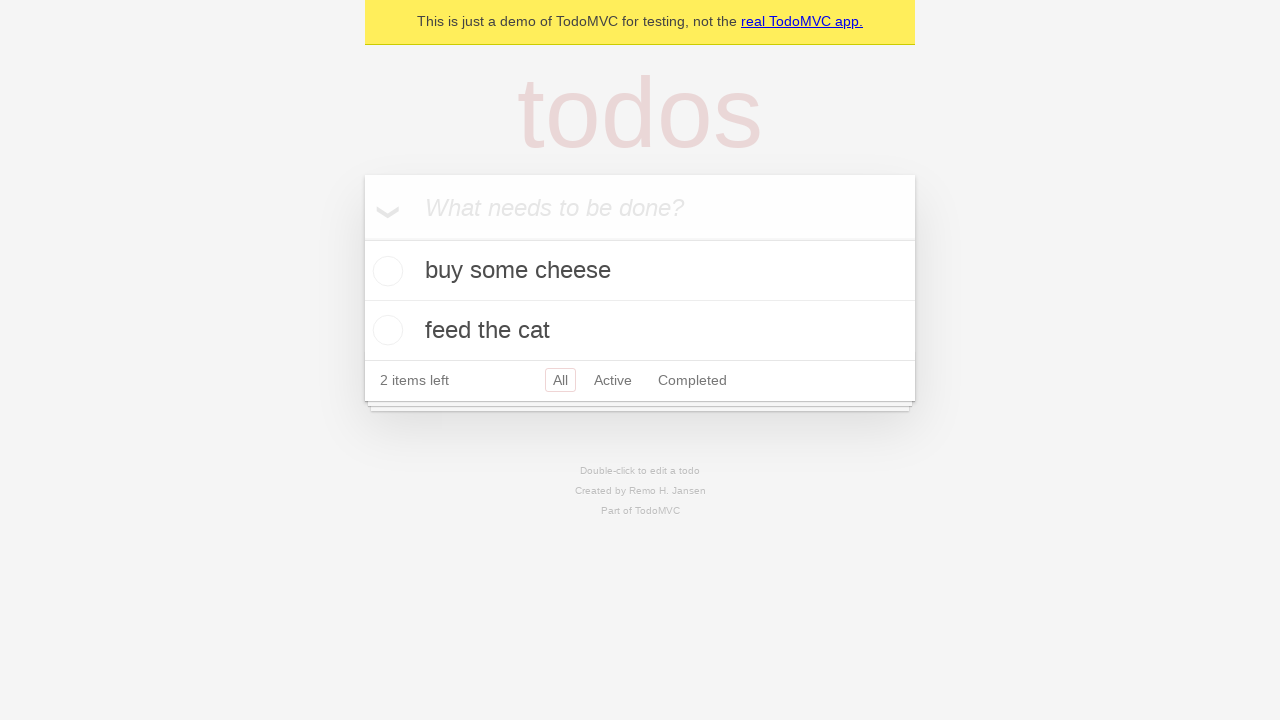

Filled todo input with 'book a doctors appointment' on internal:attr=[placeholder="What needs to be done?"i]
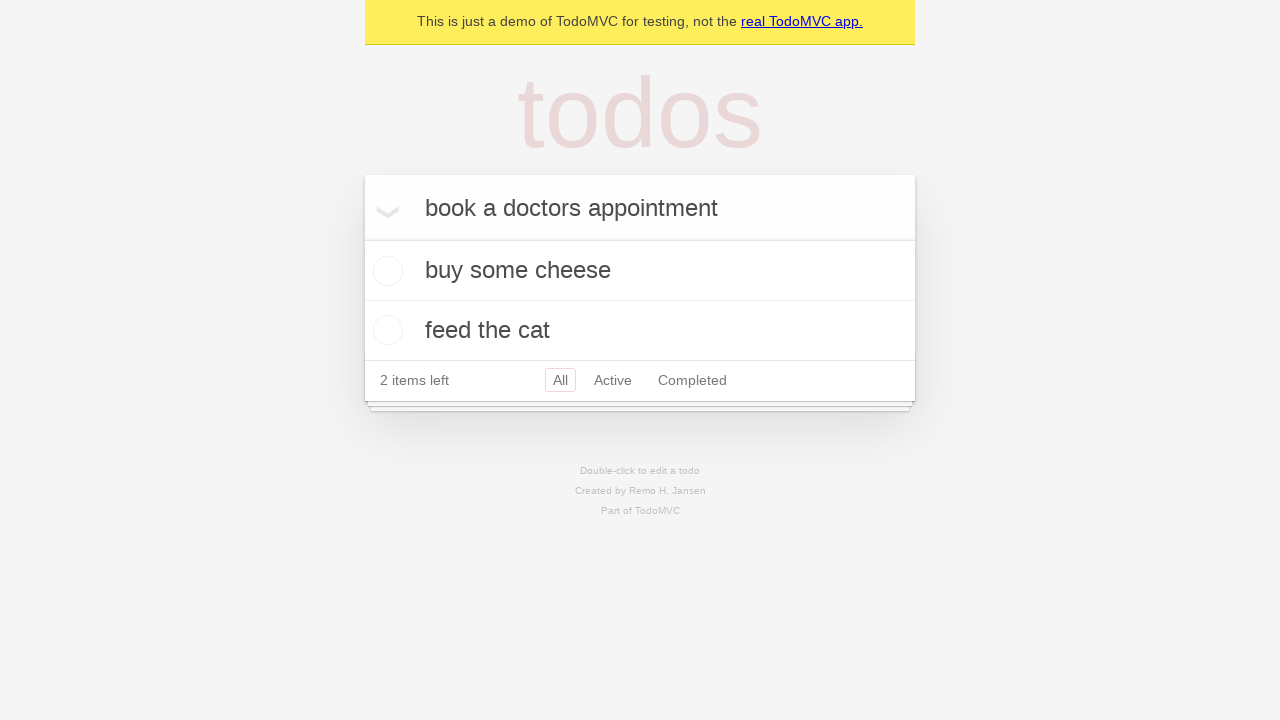

Pressed Enter to create todo 'book a doctors appointment' on internal:attr=[placeholder="What needs to be done?"i]
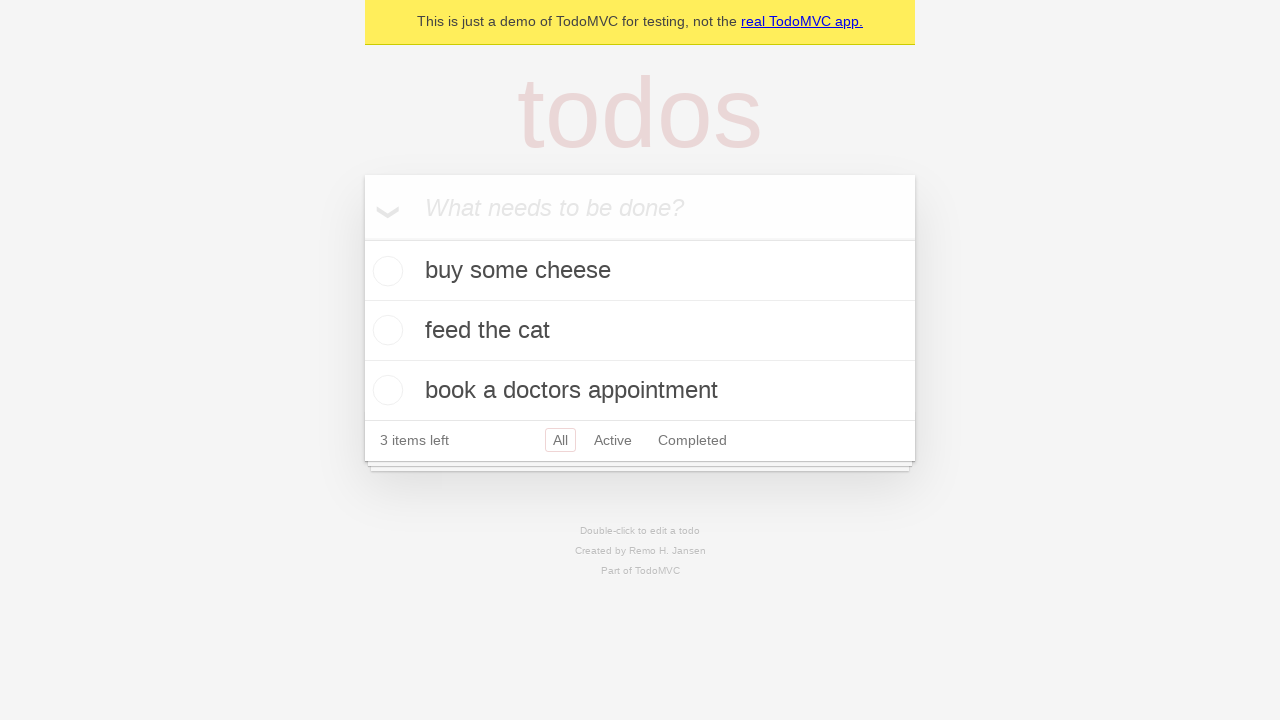

Checked toggle all checkbox to mark all items as complete at (362, 238) on internal:label="Mark all as complete"i
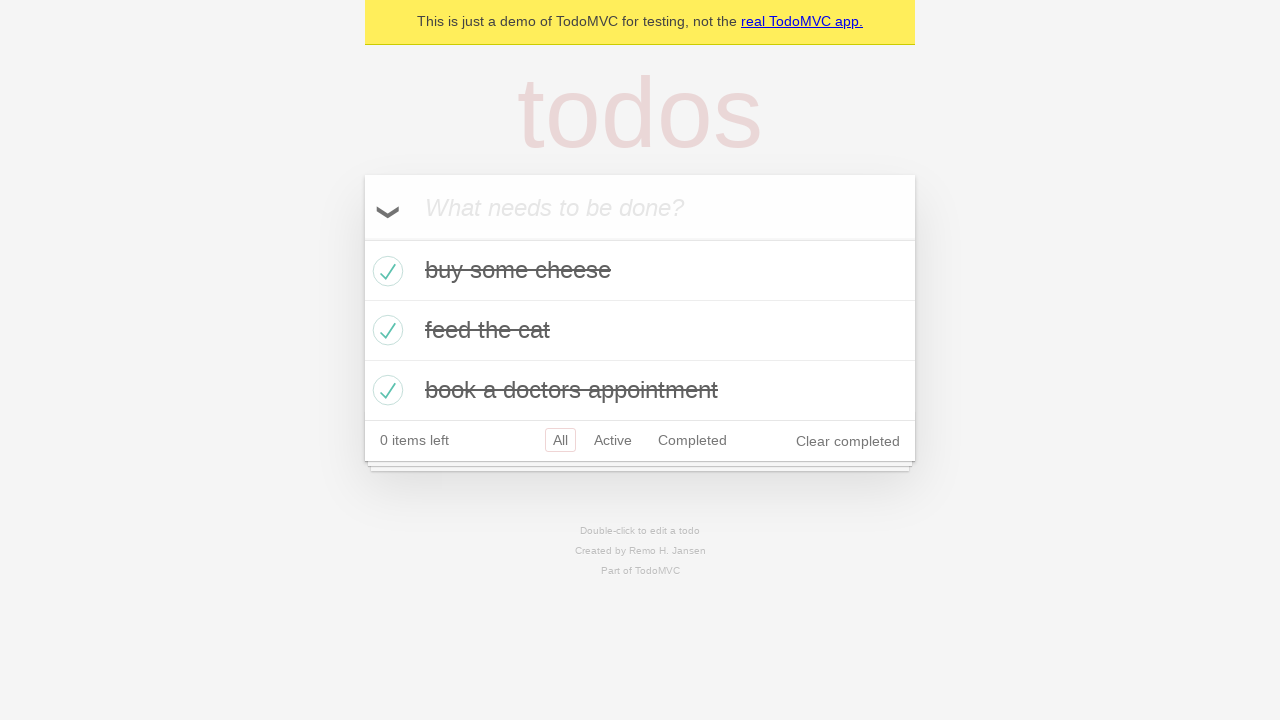

Unchecked toggle all checkbox to clear complete state of all items at (362, 238) on internal:label="Mark all as complete"i
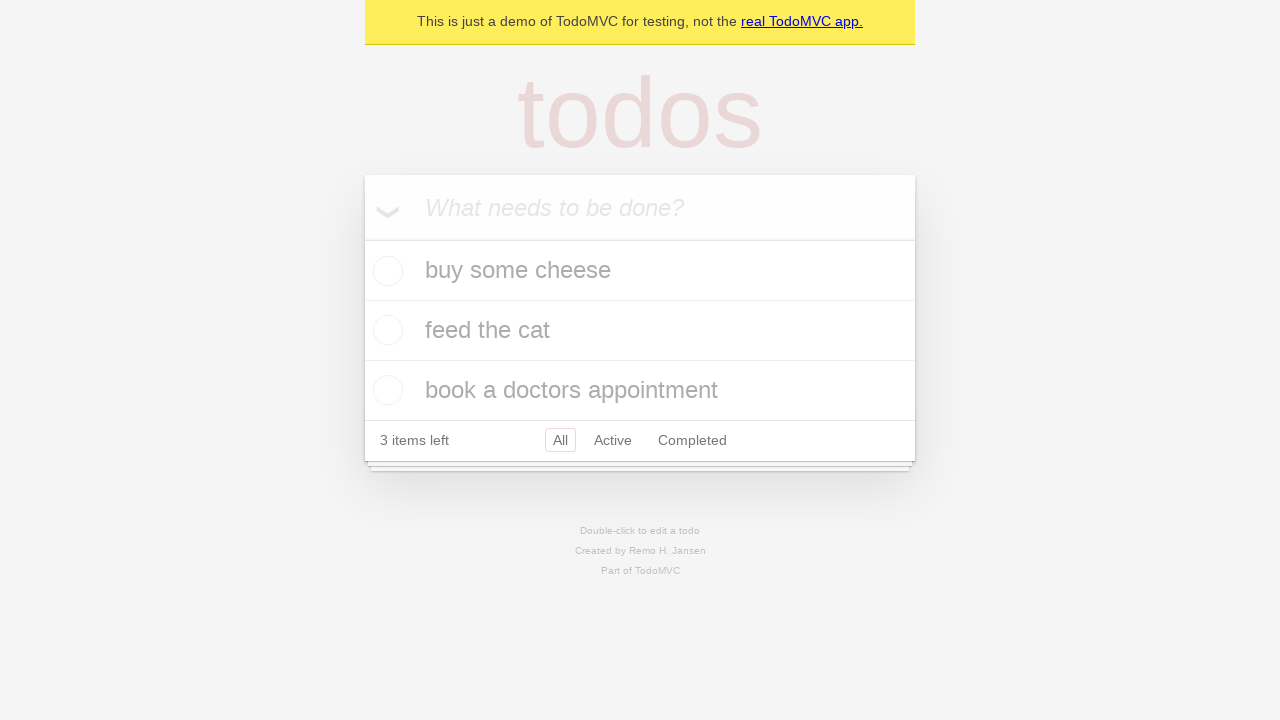

Waited 500ms for unchecked state to settle
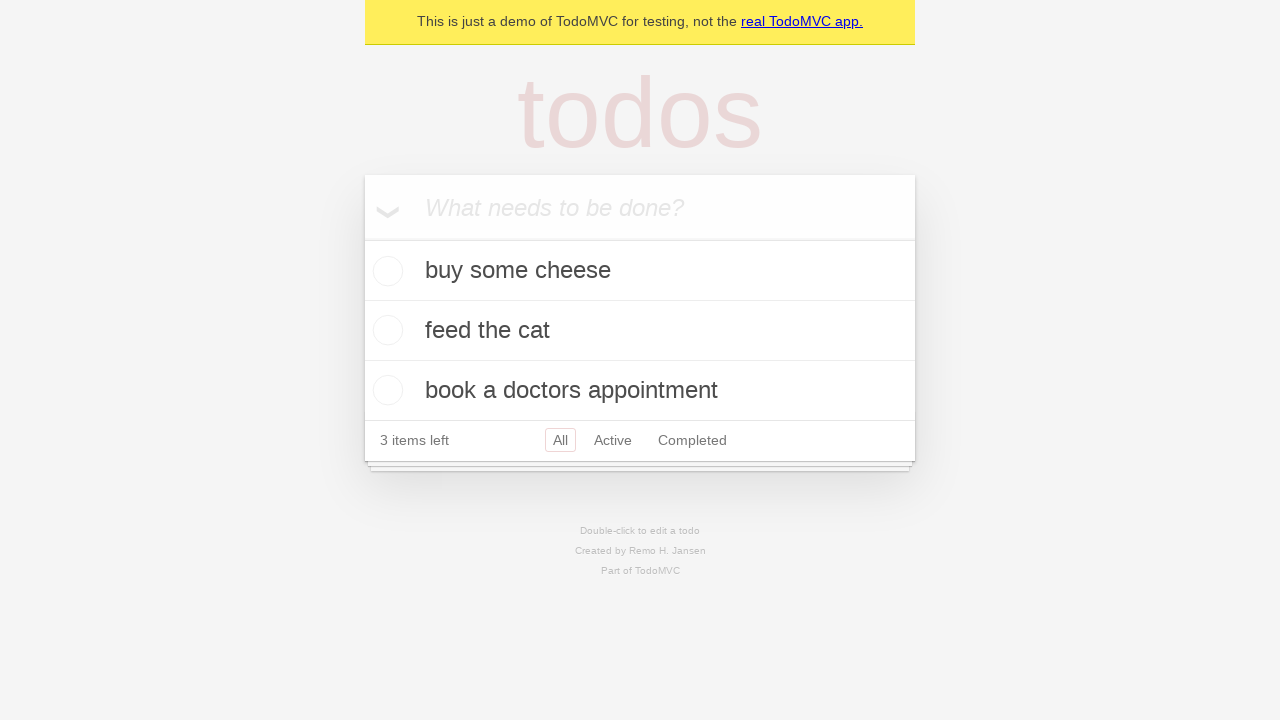

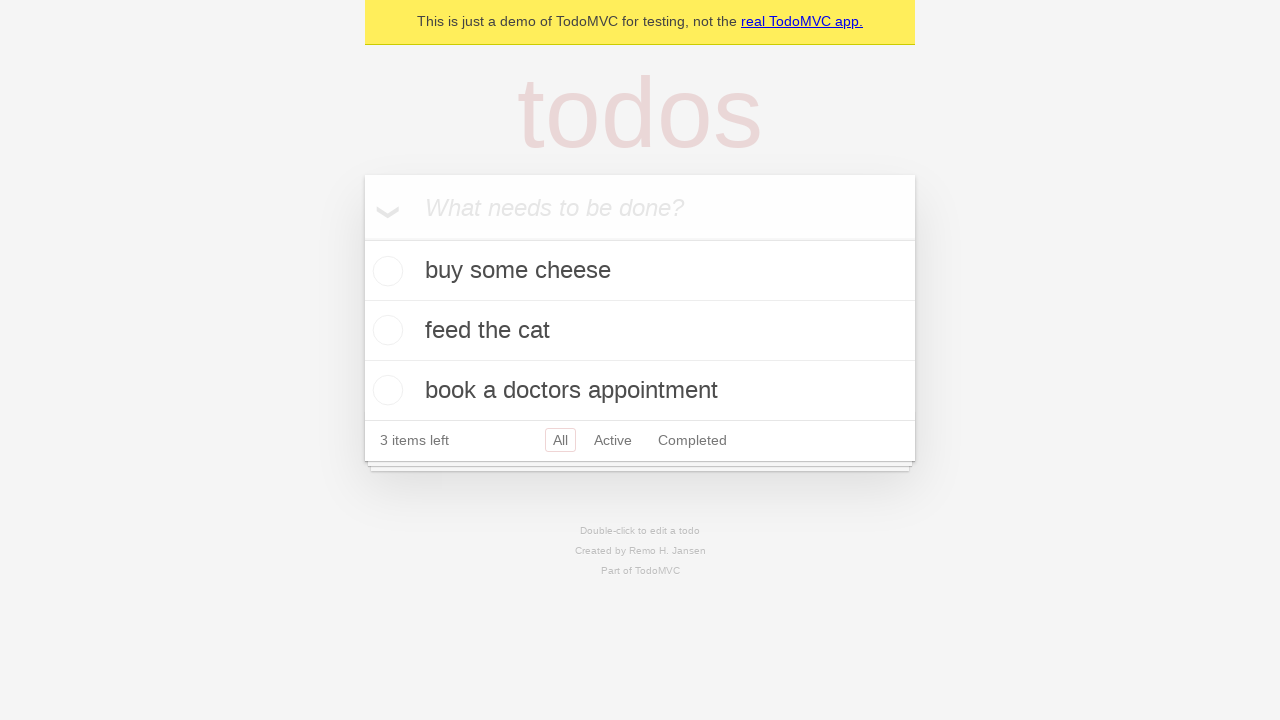